Tests that entering a password with less than 6 characters displays password validation errors

Starting URL: https://alada.vn/tai-khoan/dang-ky.html

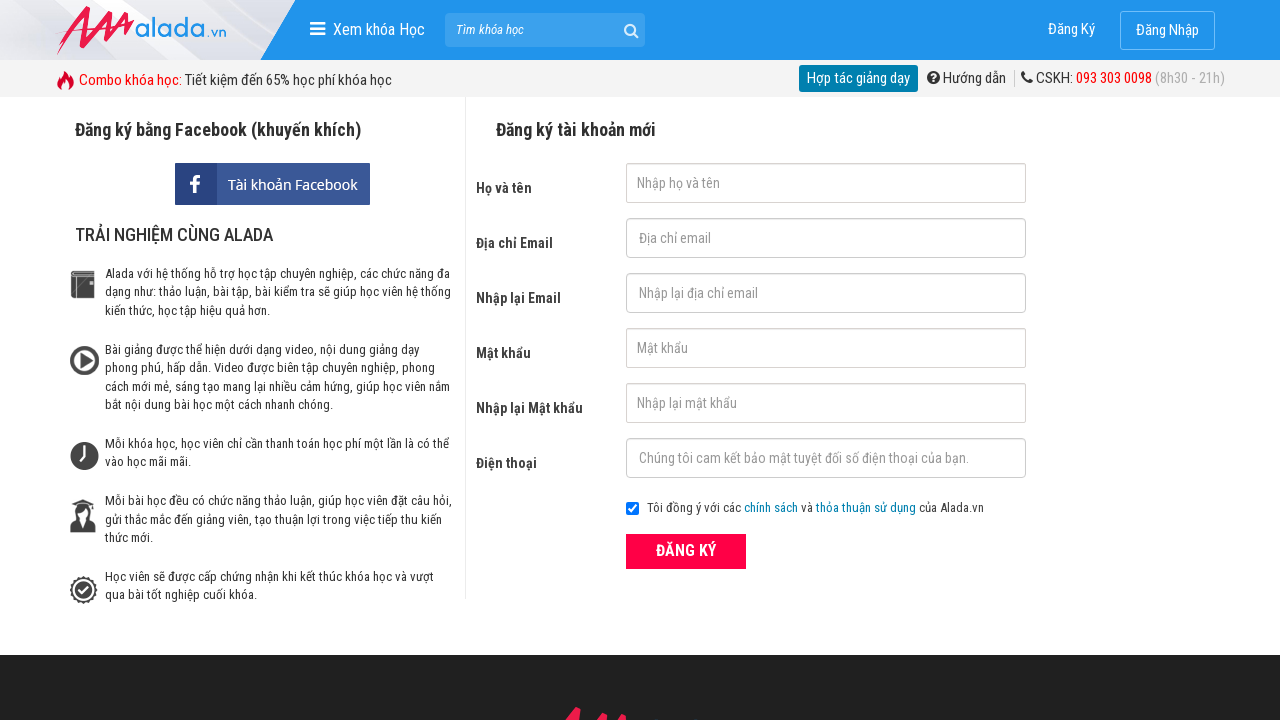

Filled first name field with 'donal' on #txtFirstname
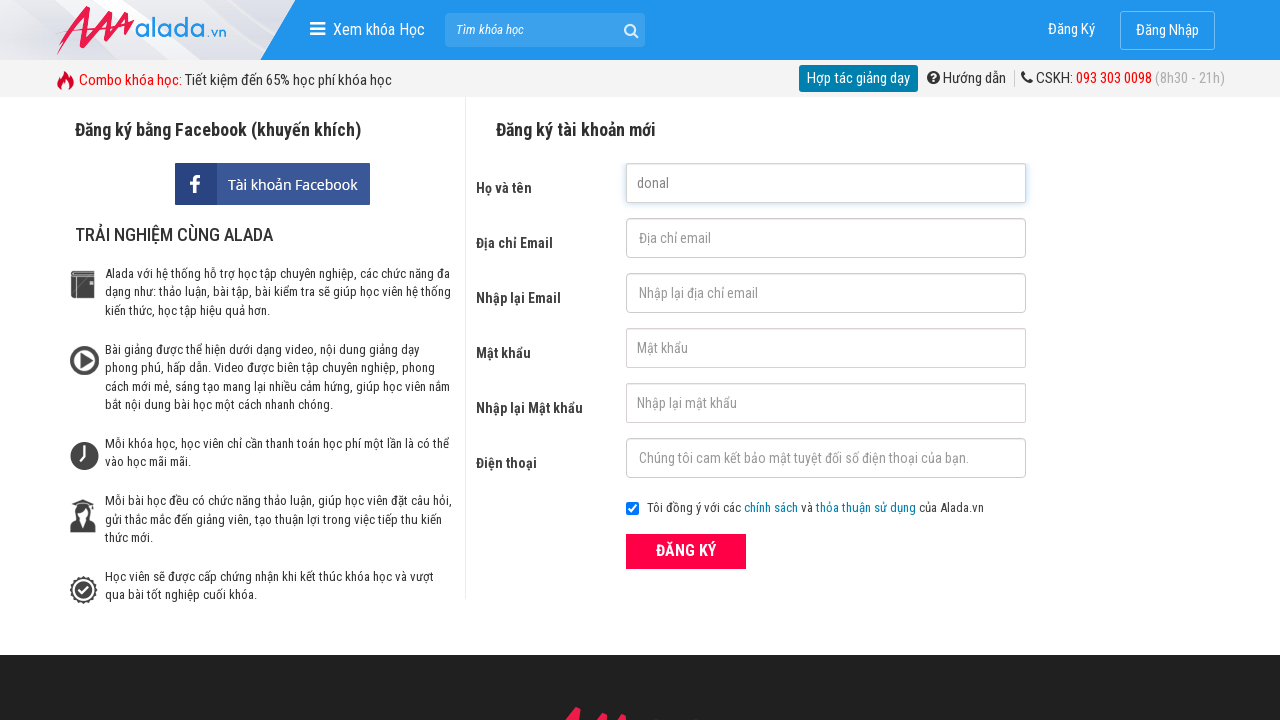

Filled email field with 'joy@99.com' on #txtEmail
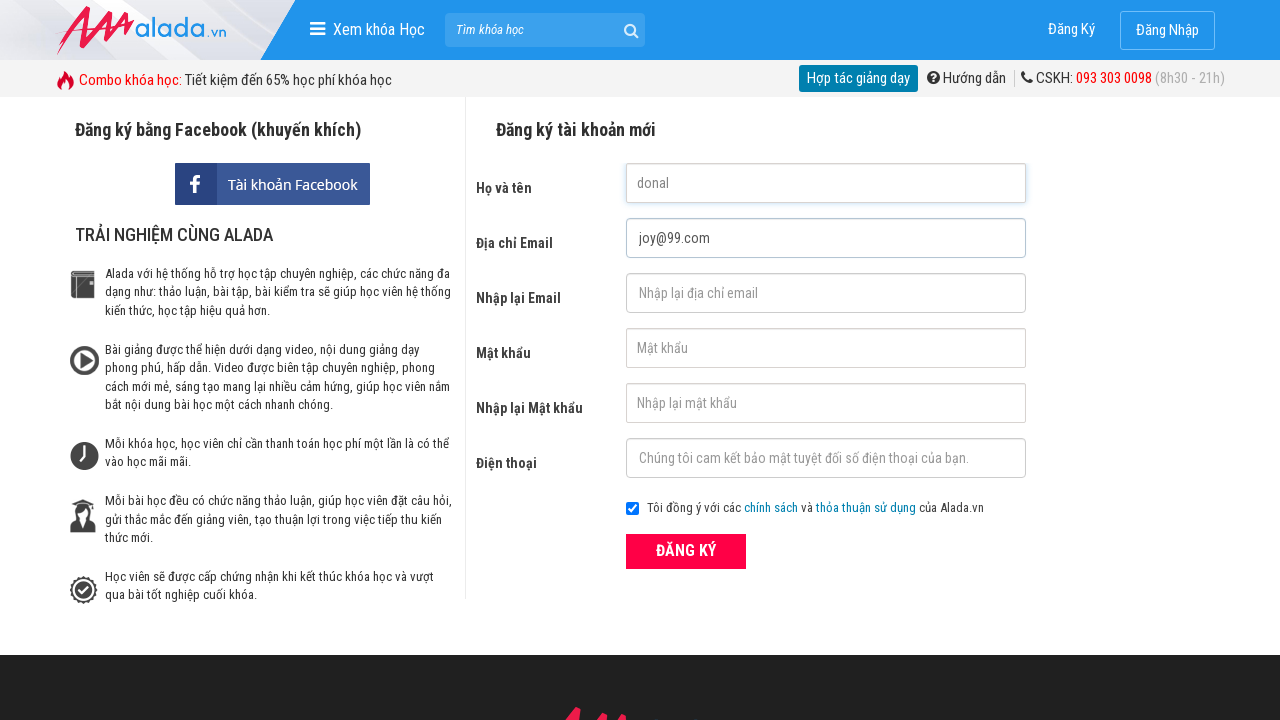

Filled confirm email field with 'joy@99.comm' on #txtCEmail
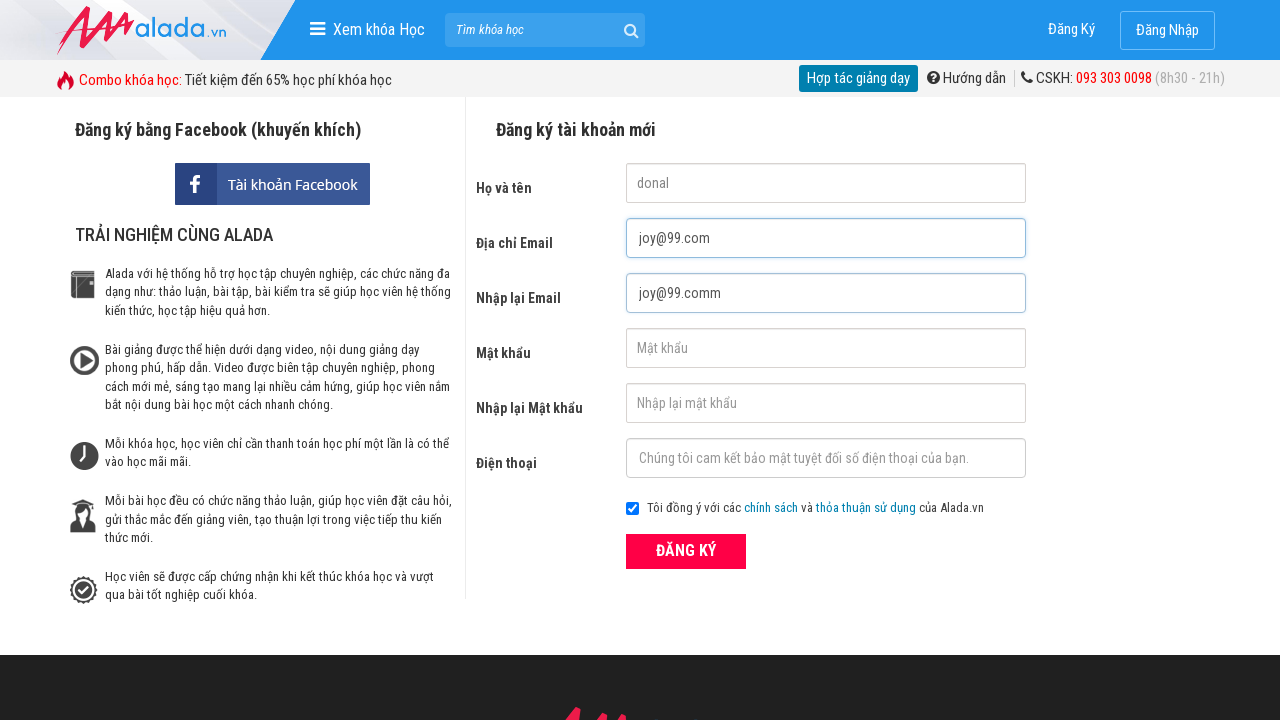

Filled password field with '12345' (less than 6 characters) on #txtPassword
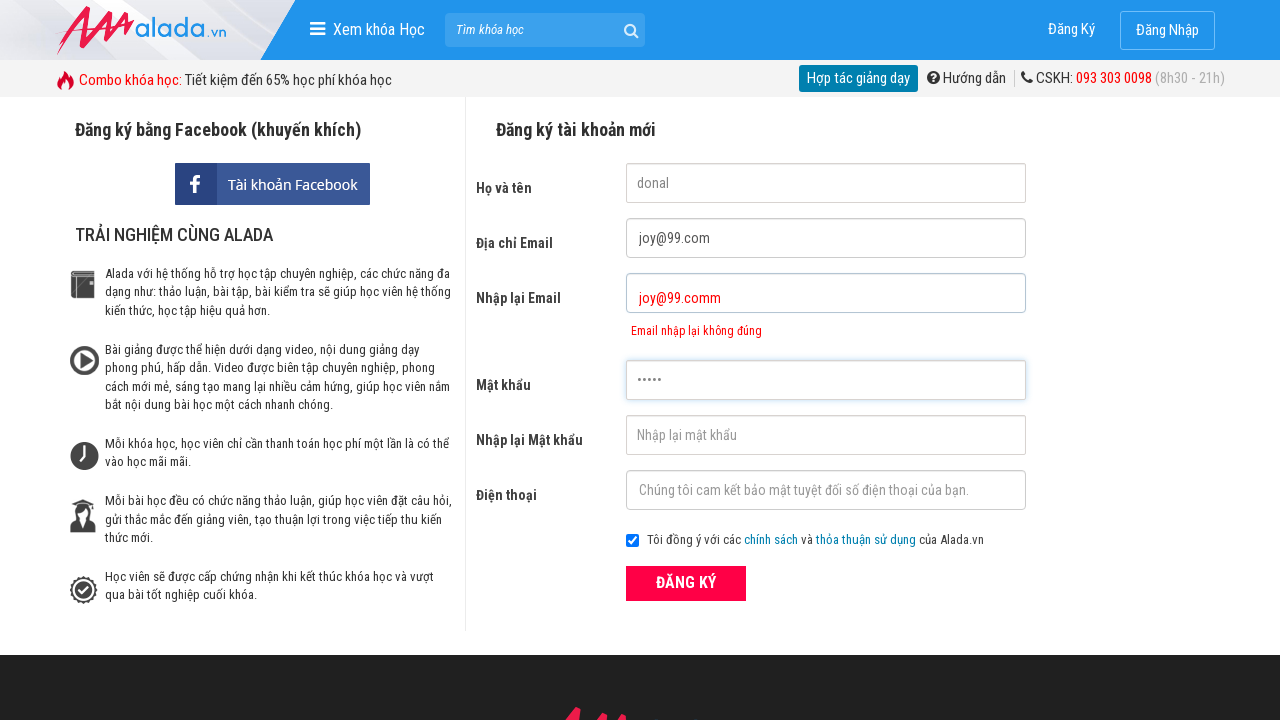

Filled confirm password field with '12345' on #txtCPassword
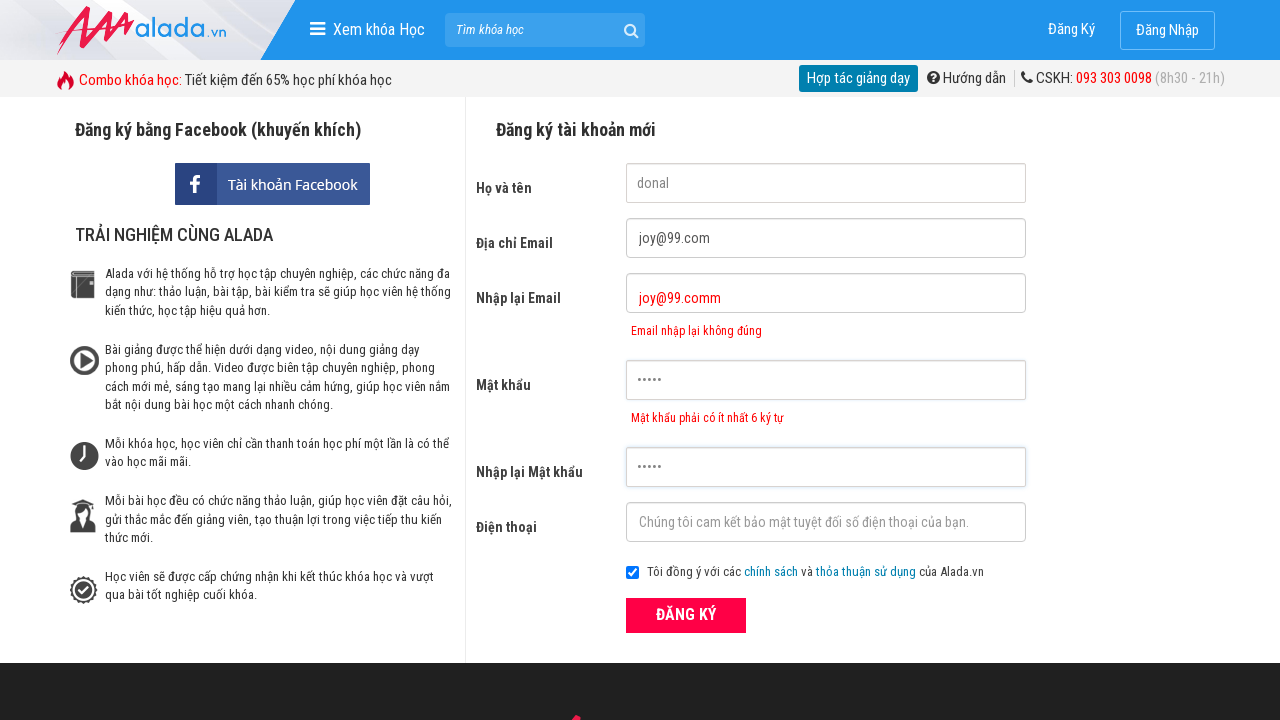

Filled phone field with '0911111111' on #txtPhone
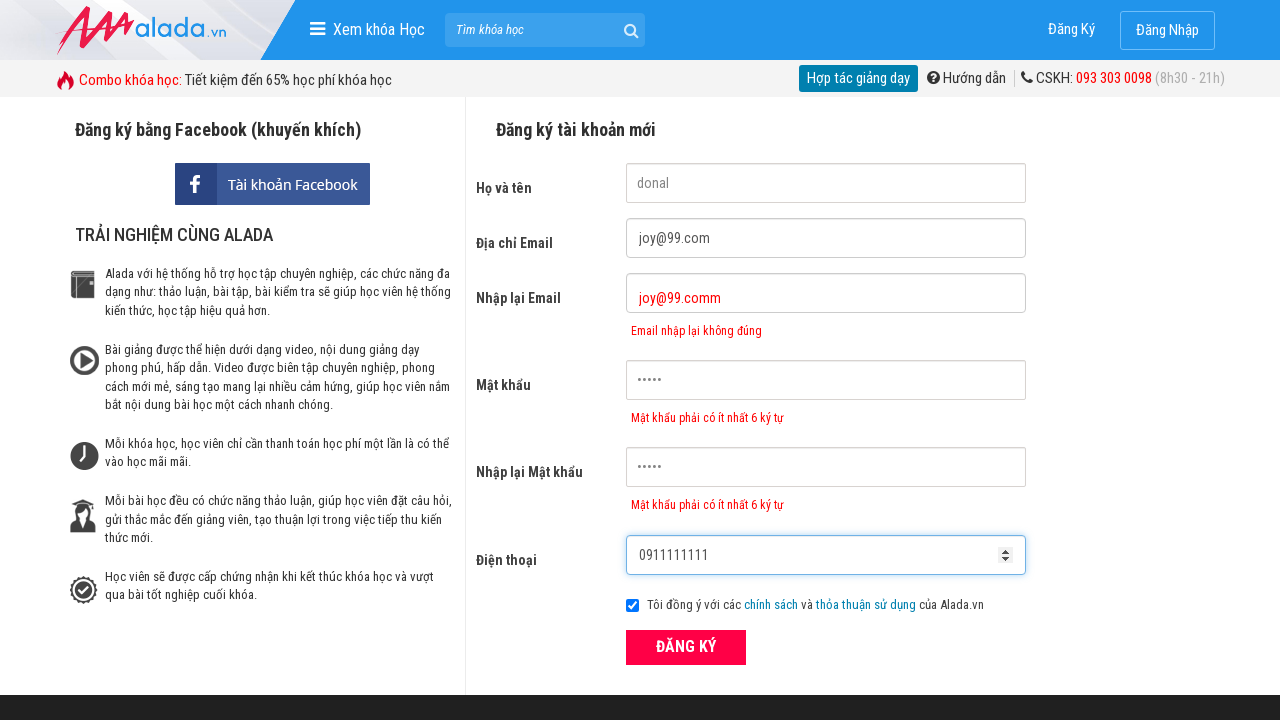

Clicked submit button to attempt registration at (686, 648) on button[type='submit']
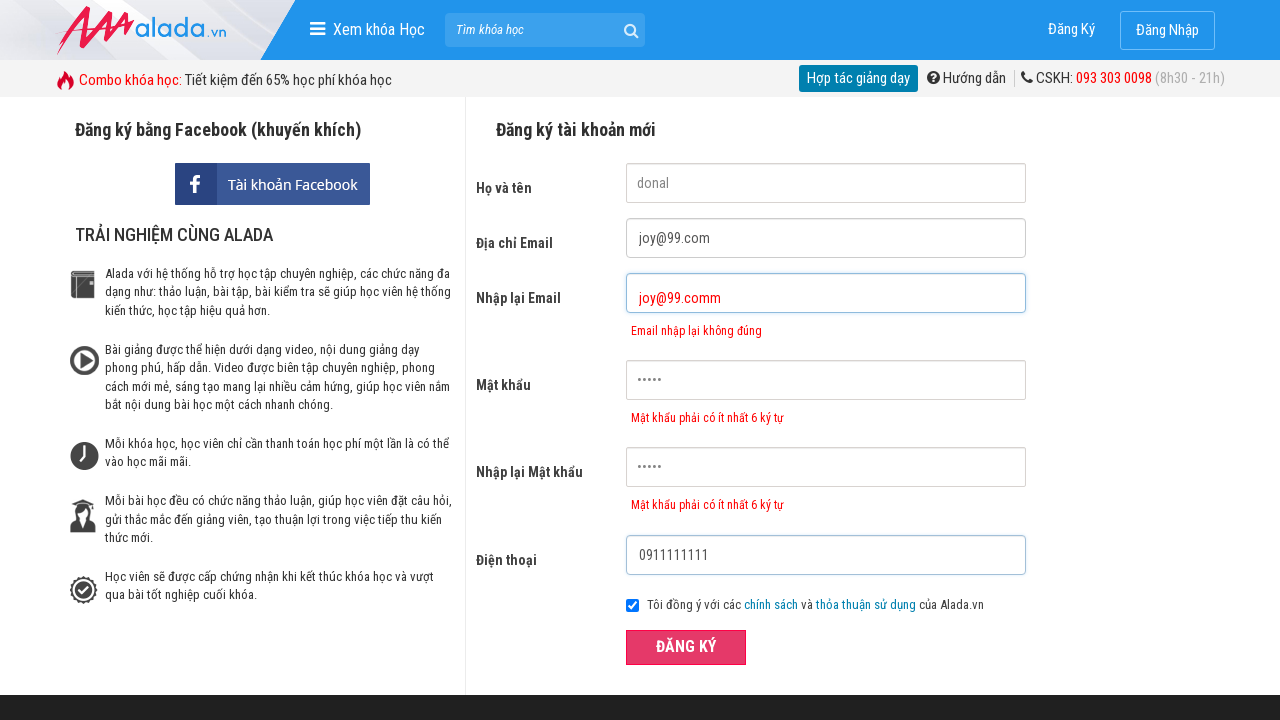

Password error message appeared
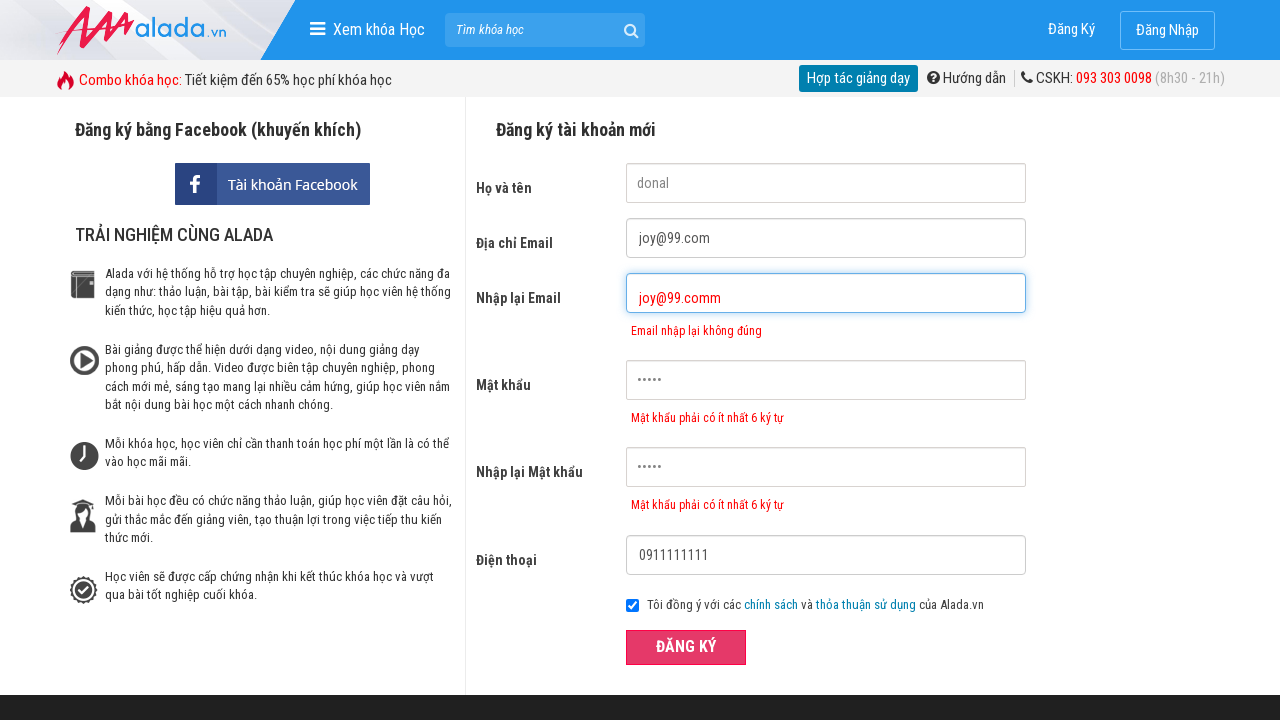

Confirm password error message appeared
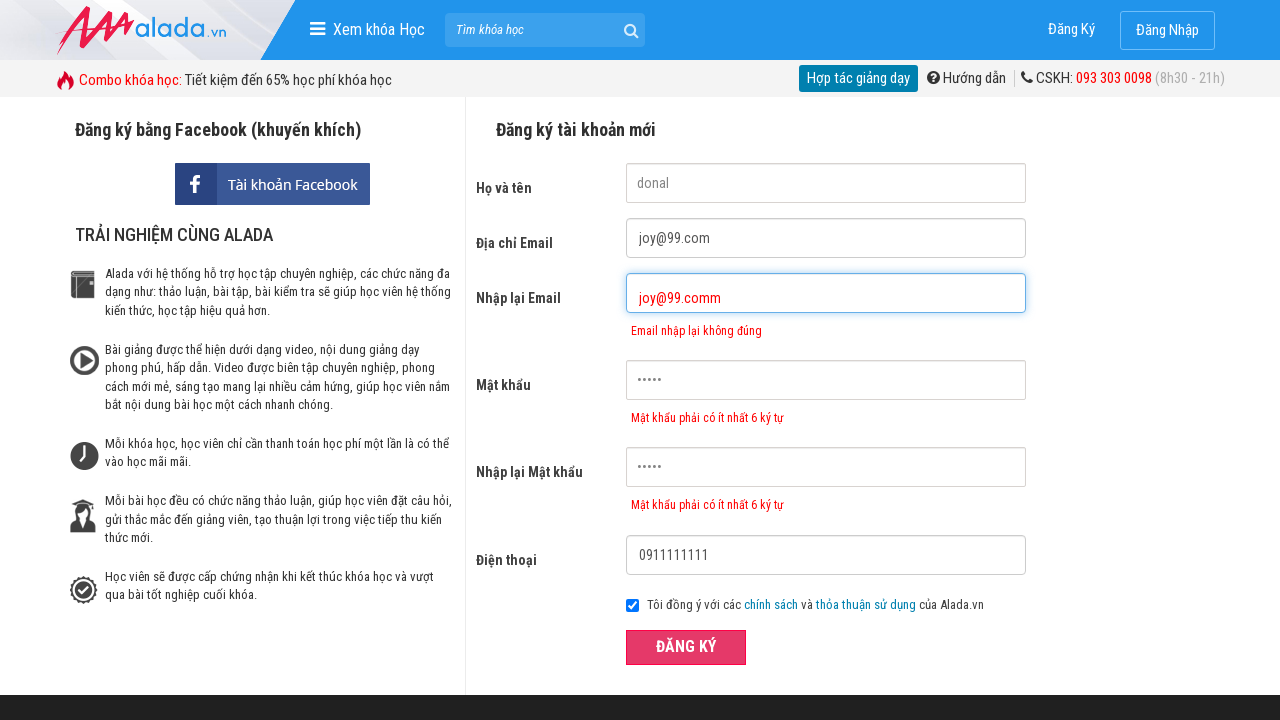

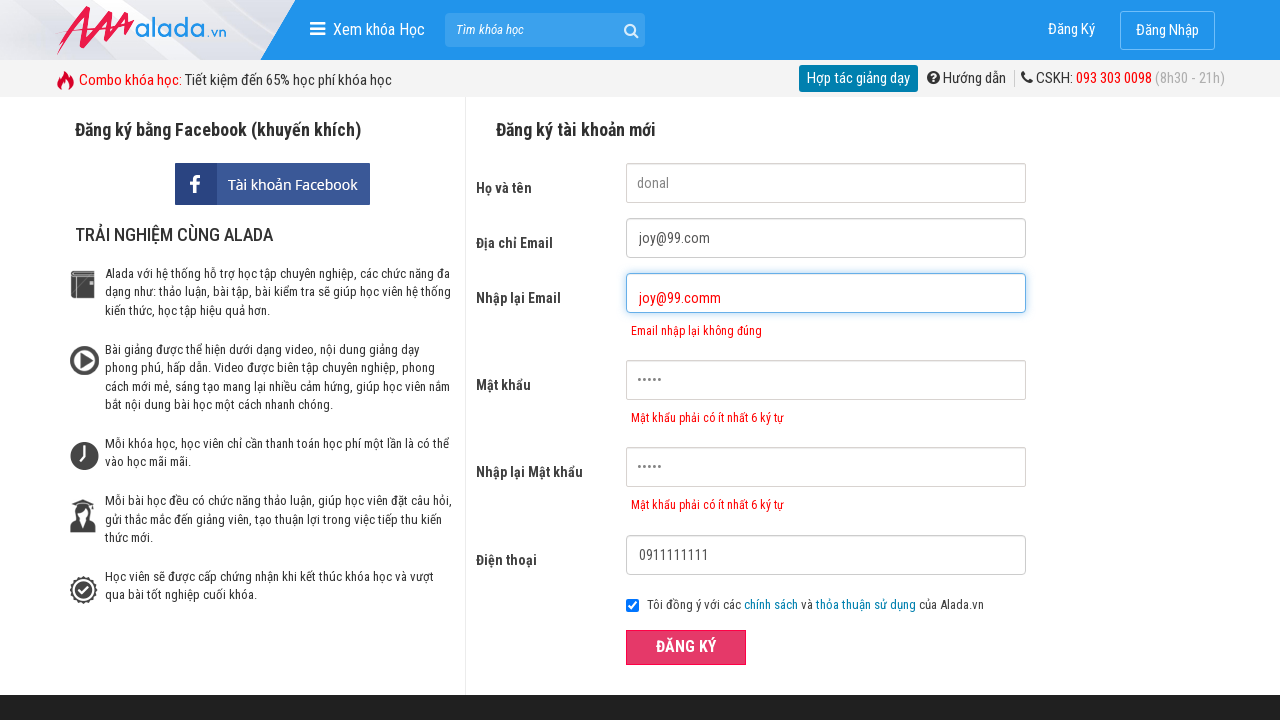